Tests the registration form on DemoQA by filling in first name, last name, username, and password fields with test data.

Starting URL: https://demoqa.com/register

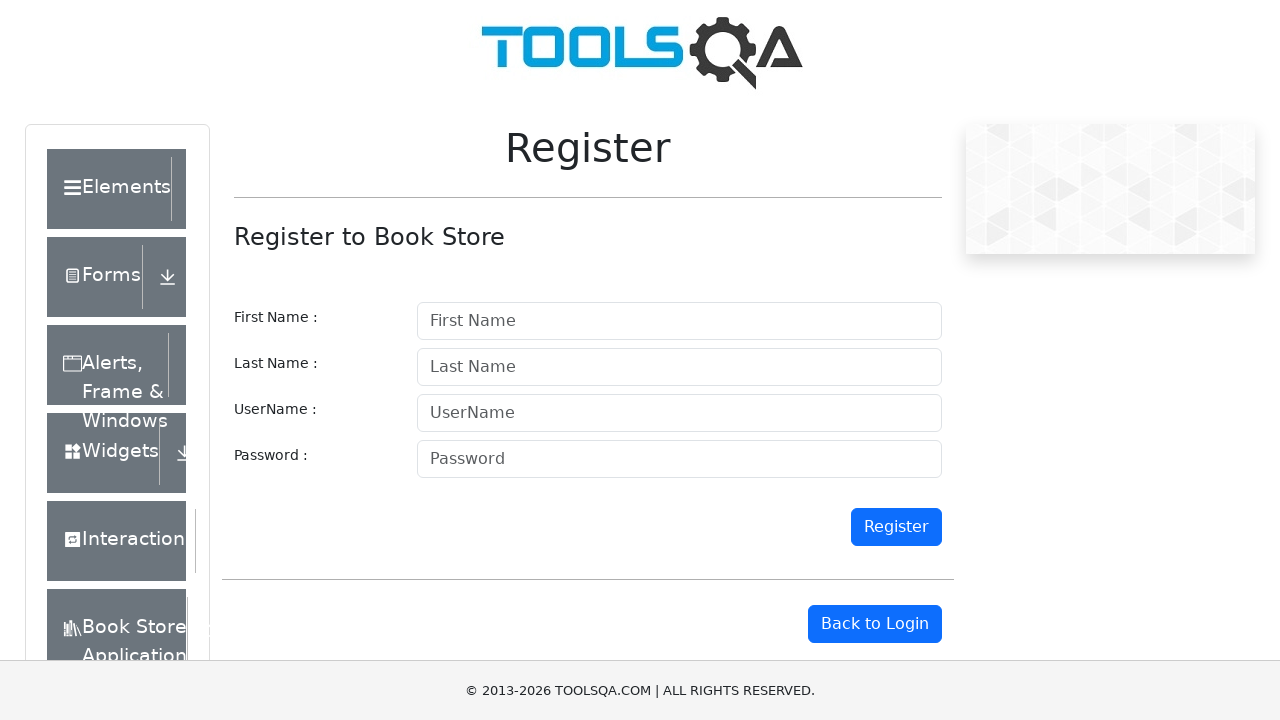

Filled first name field with 'Arunava' on #firstname
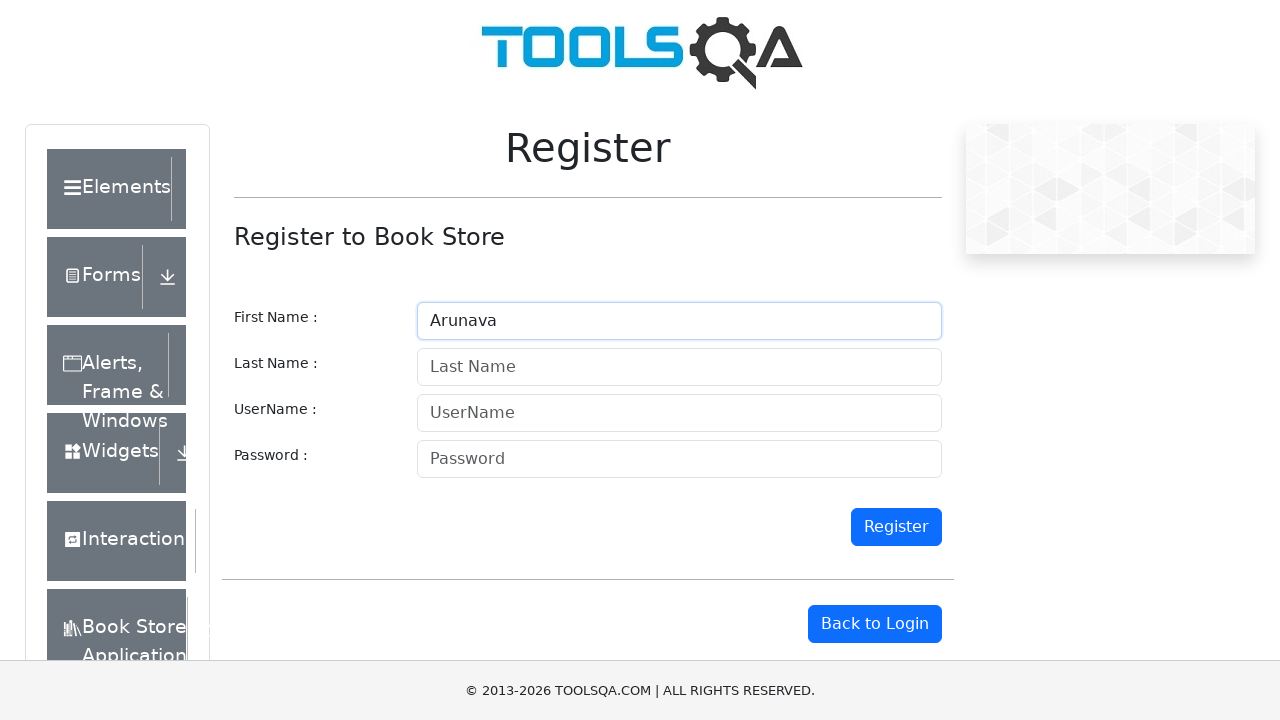

Filled last name field with 'Chatterjee' on #lastname
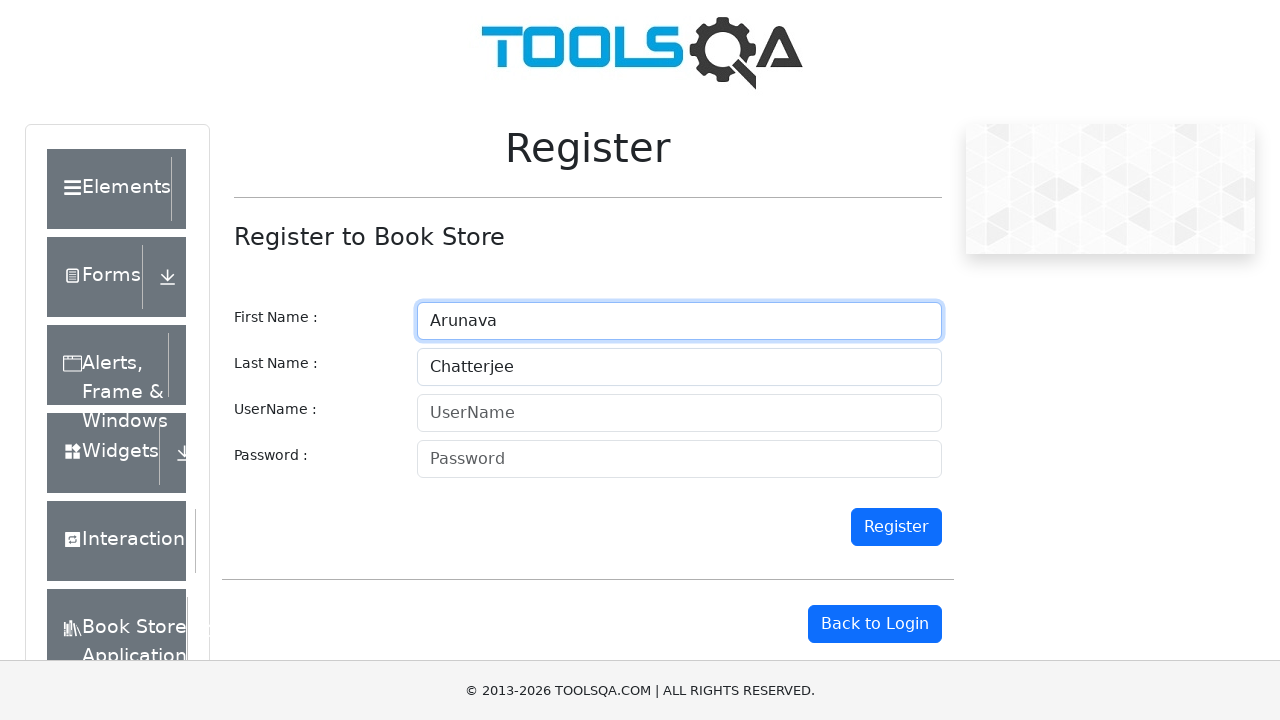

Filled username field with timestamp-based unique value '20260228054739' on #userName
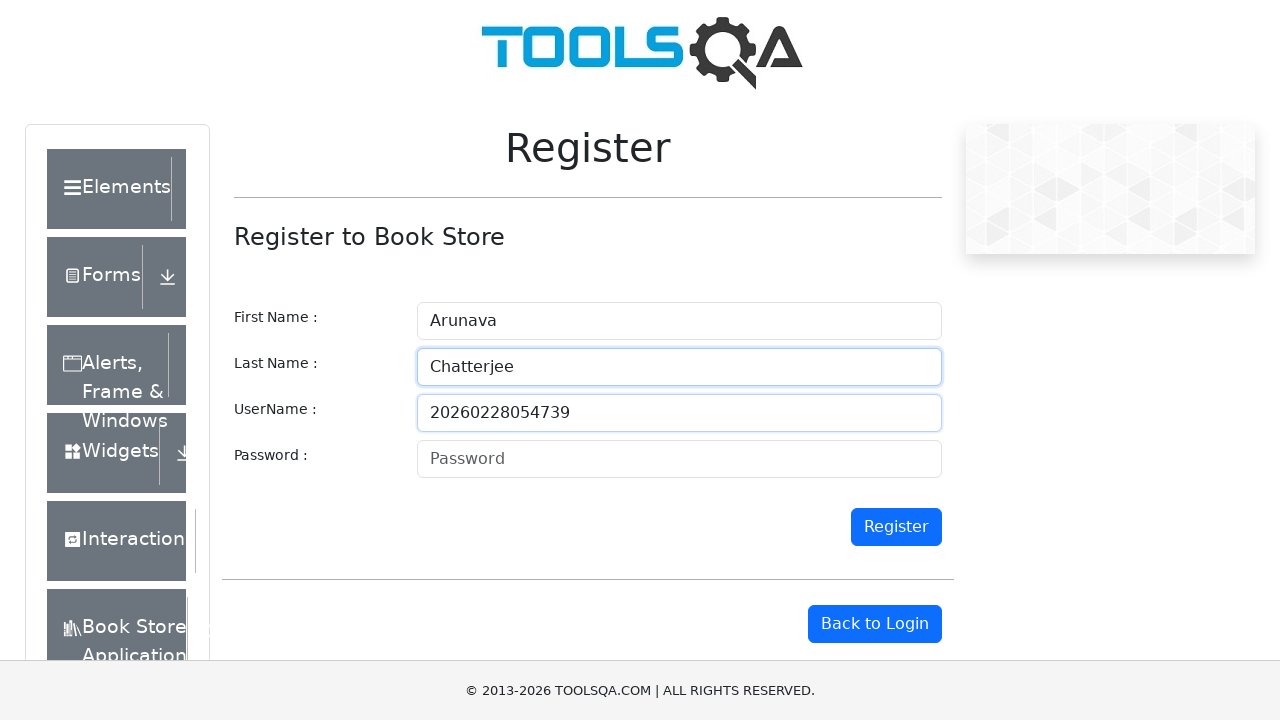

Filled password field with 'Password1$' on #password
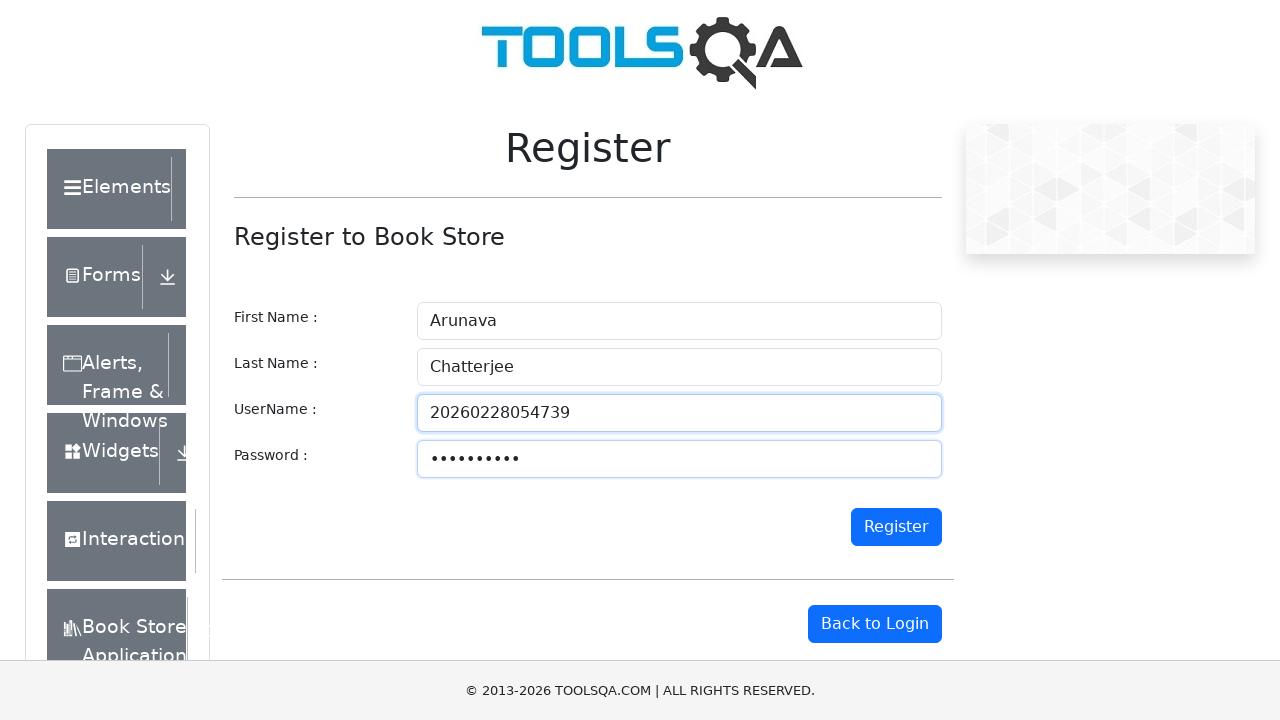

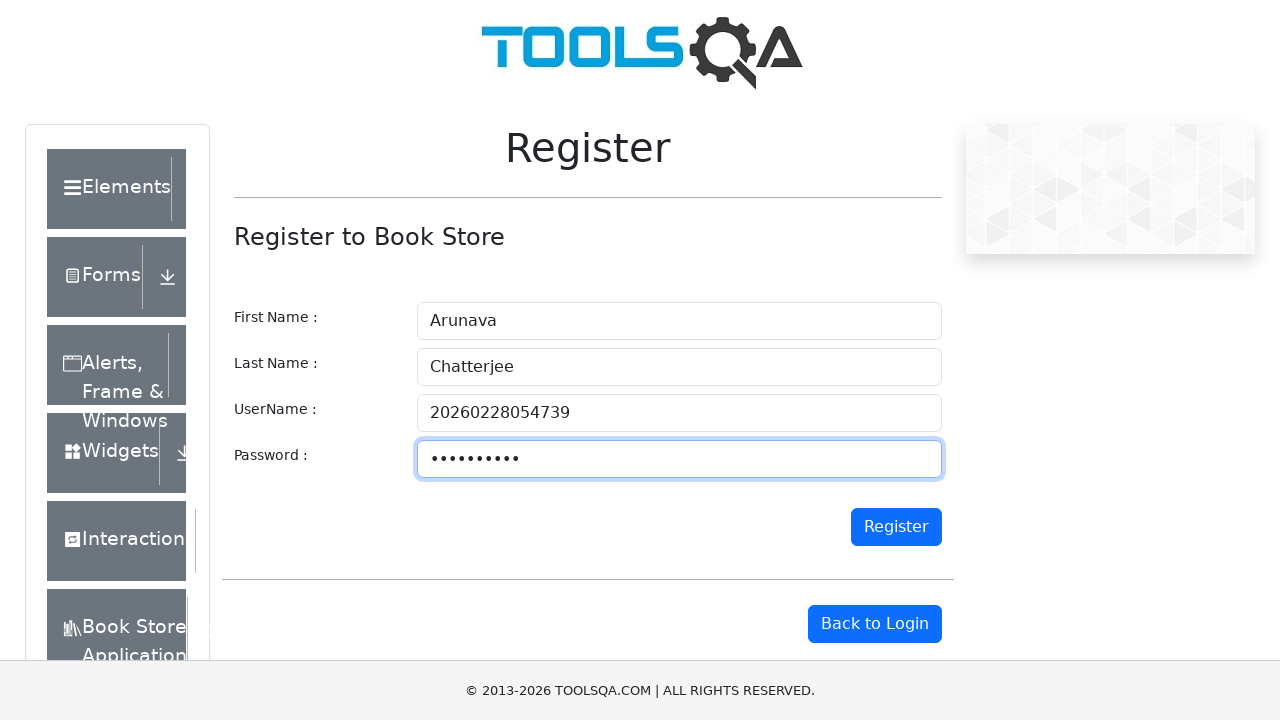